Tests the search functionality on the Final Fantasy XIV Lodestone database by entering a search query and submitting the search form

Starting URL: https://na.finalfantasyxiv.com/lodestone/playguide/db/

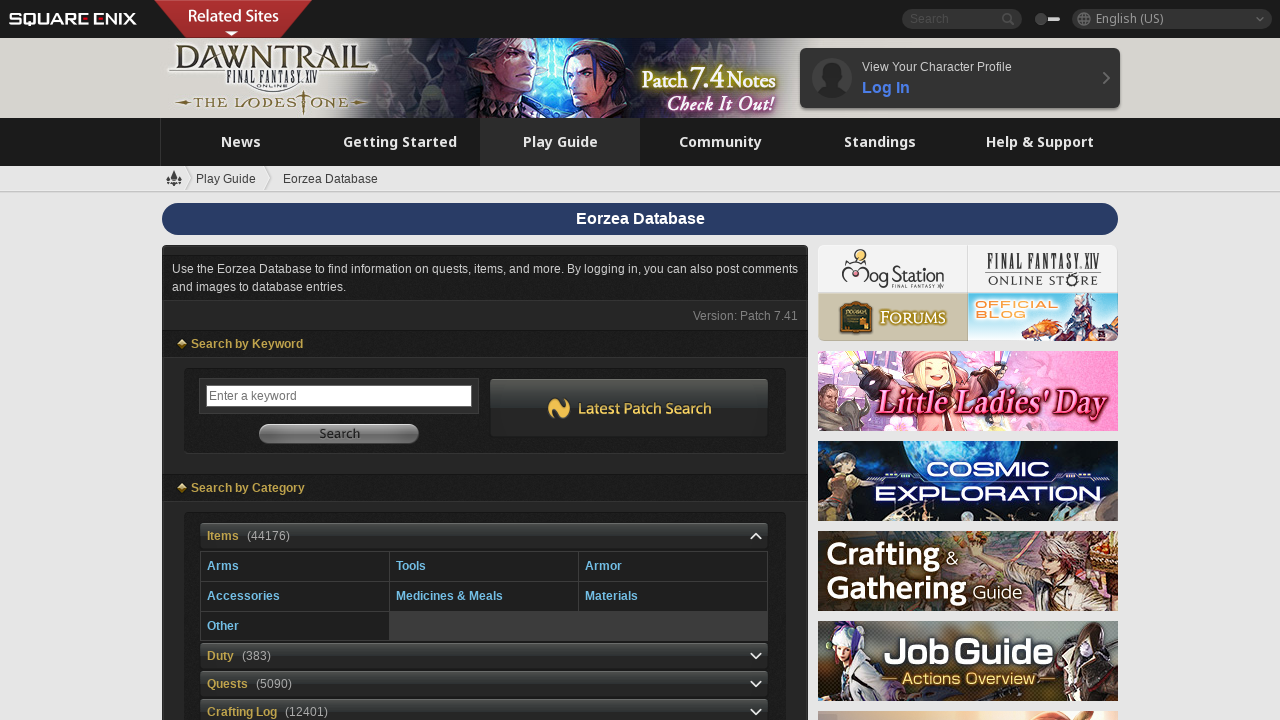

Waited for search input field to load
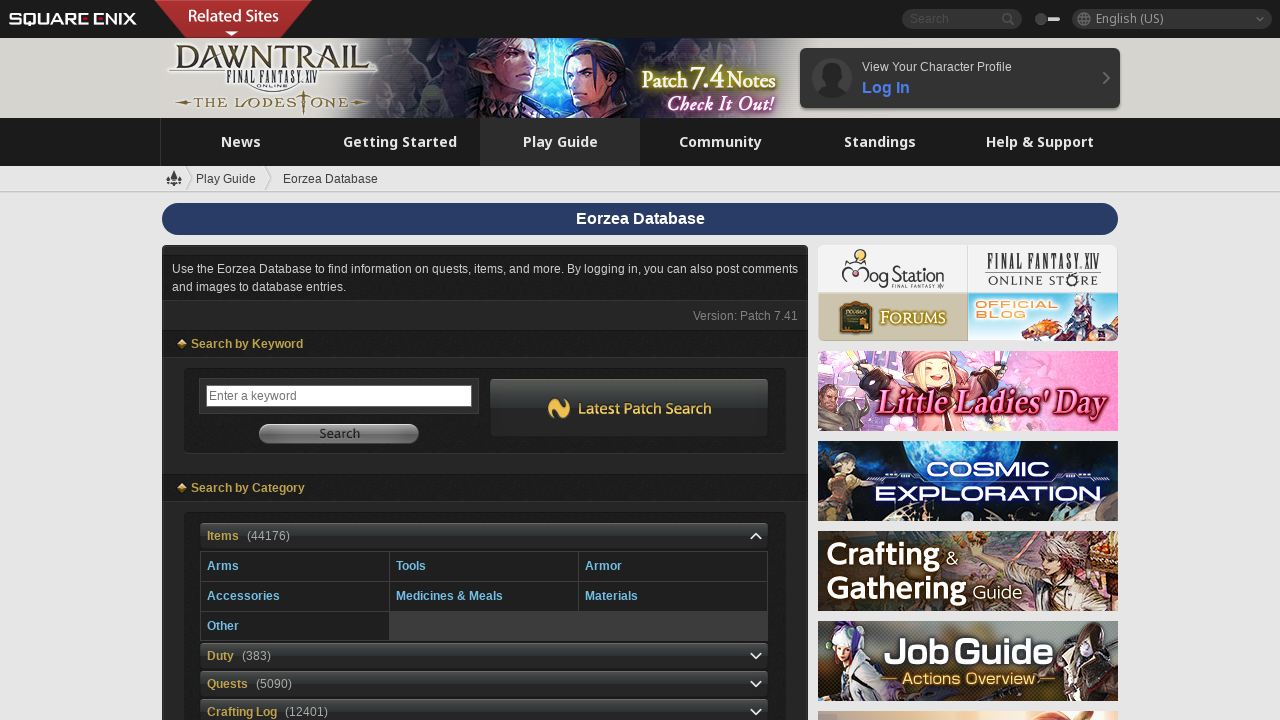

Located all search input fields
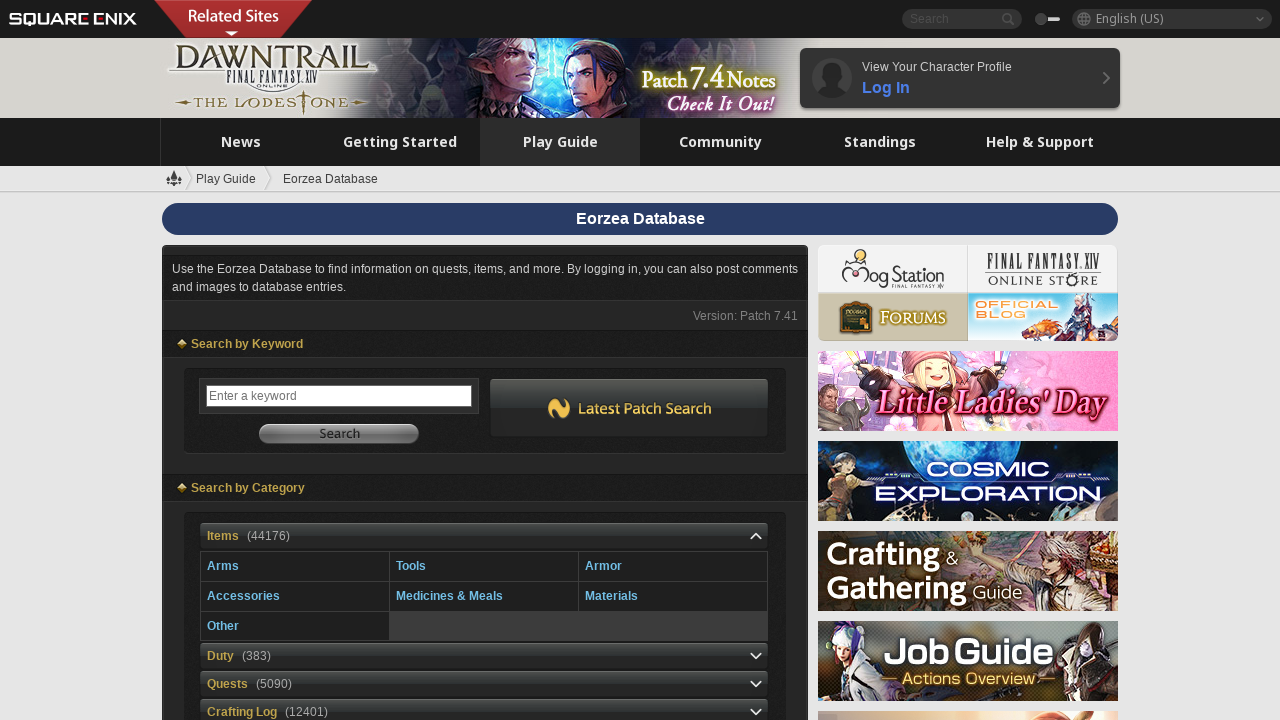

Selected the second search input field
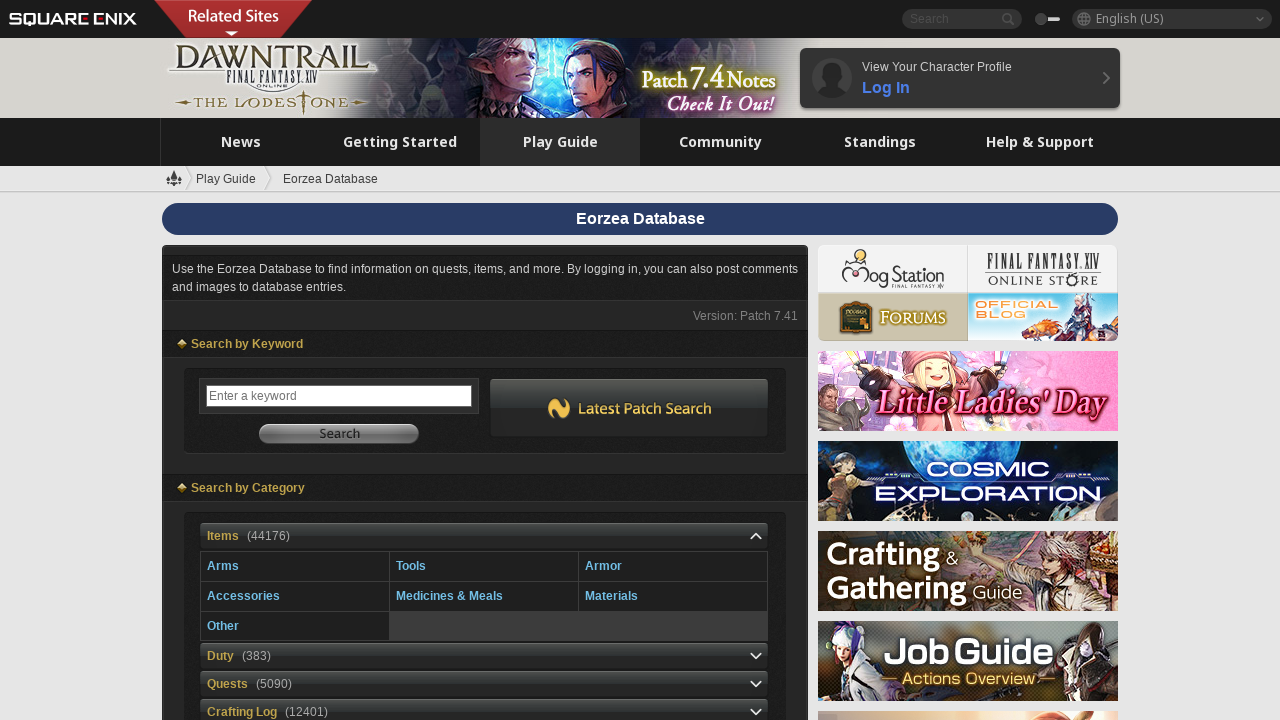

Entered 'Warrior' into the search field on input[name='q'] >> nth=1
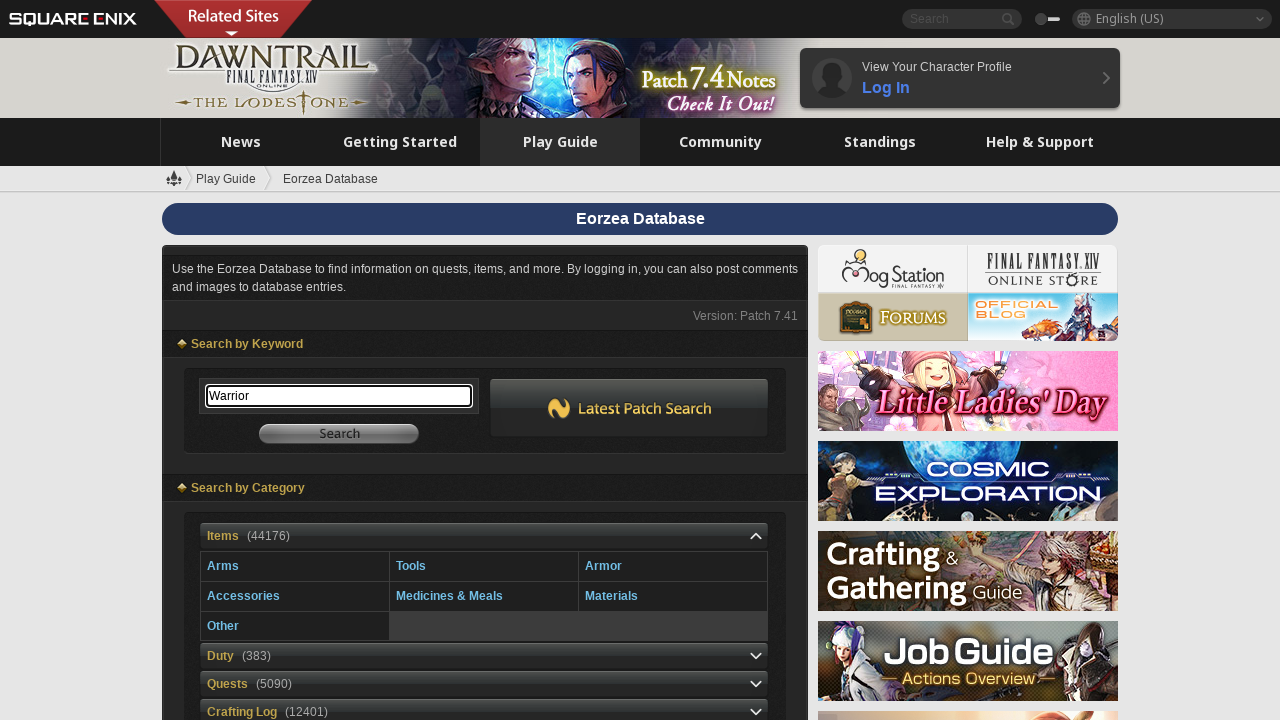

Pressed Enter to submit the search query on input[name='q'] >> nth=1
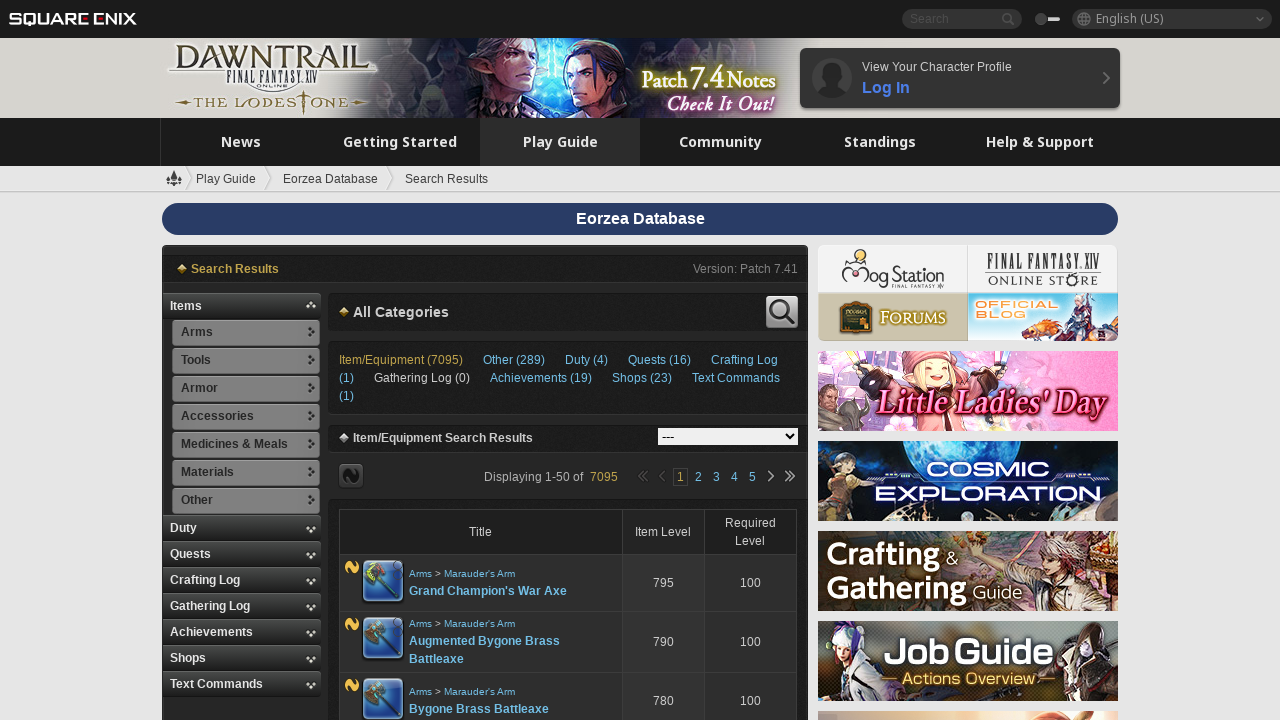

Waited for search results to load (networkidle)
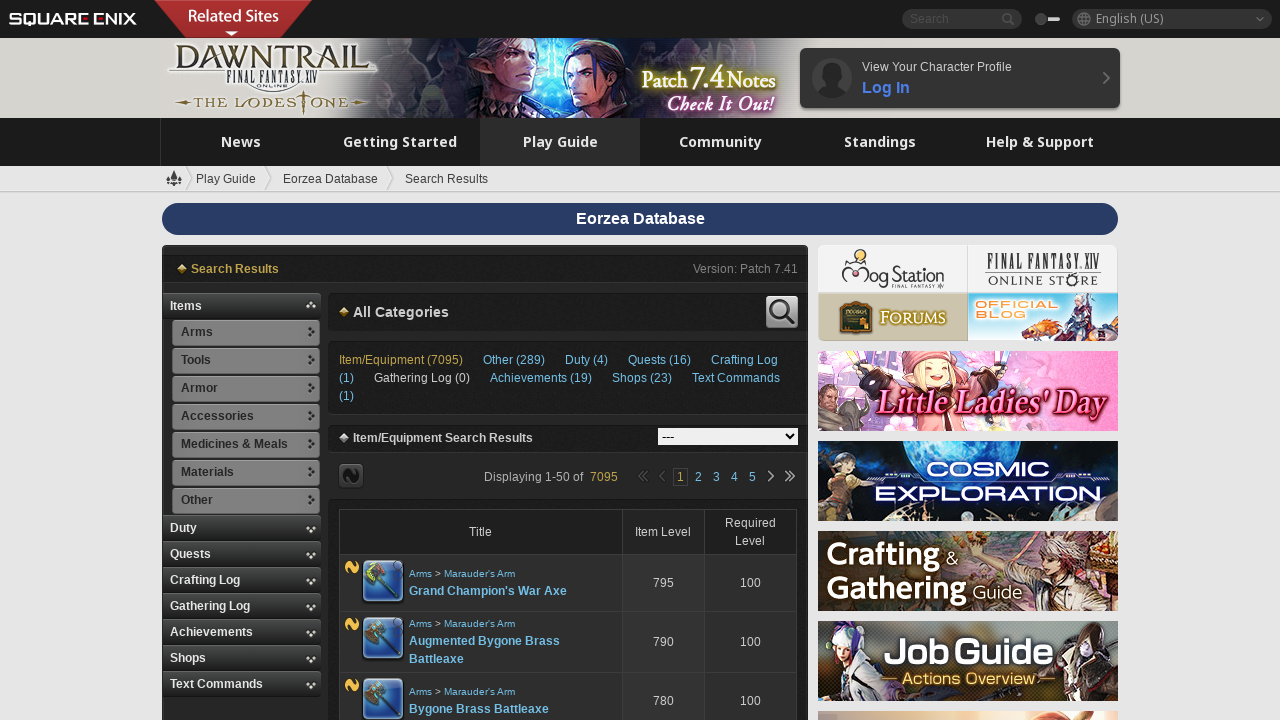

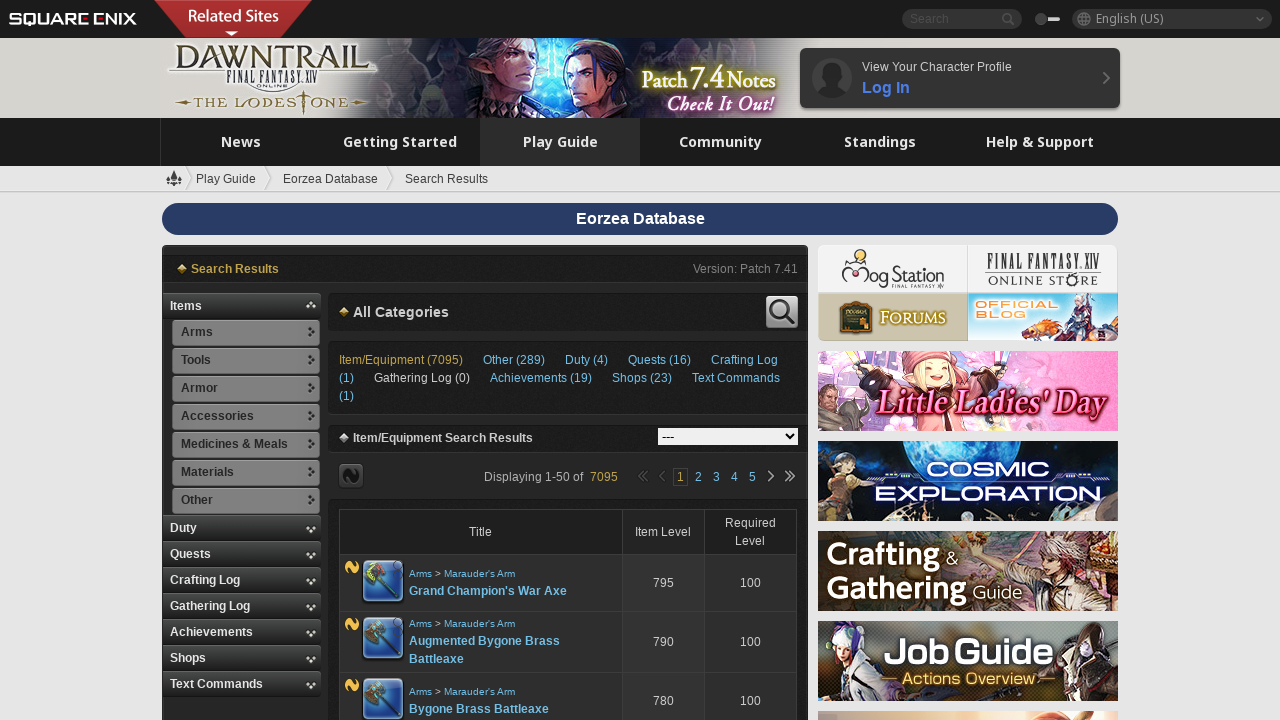